Navigates to the Fake Landing Page by clicking the corresponding hyperlink

Starting URL: https://ultimateqa.com/automation/

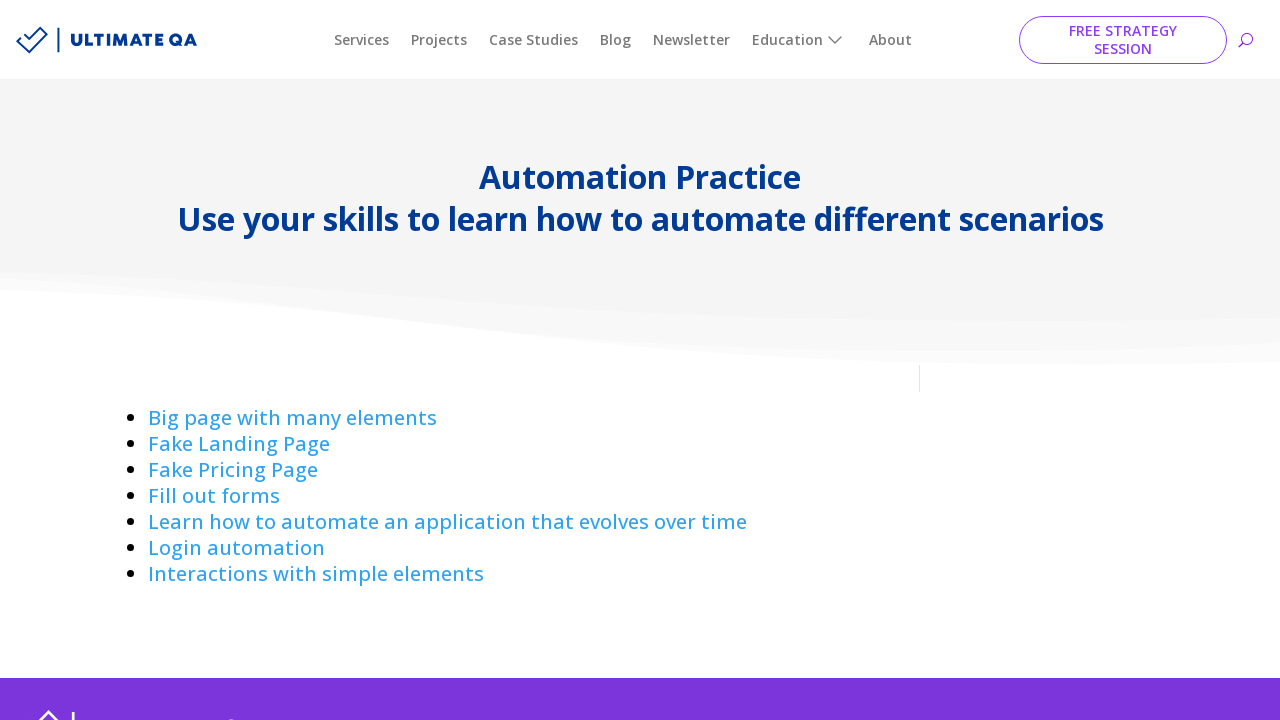

Navigated to starting URL https://ultimateqa.com/automation/
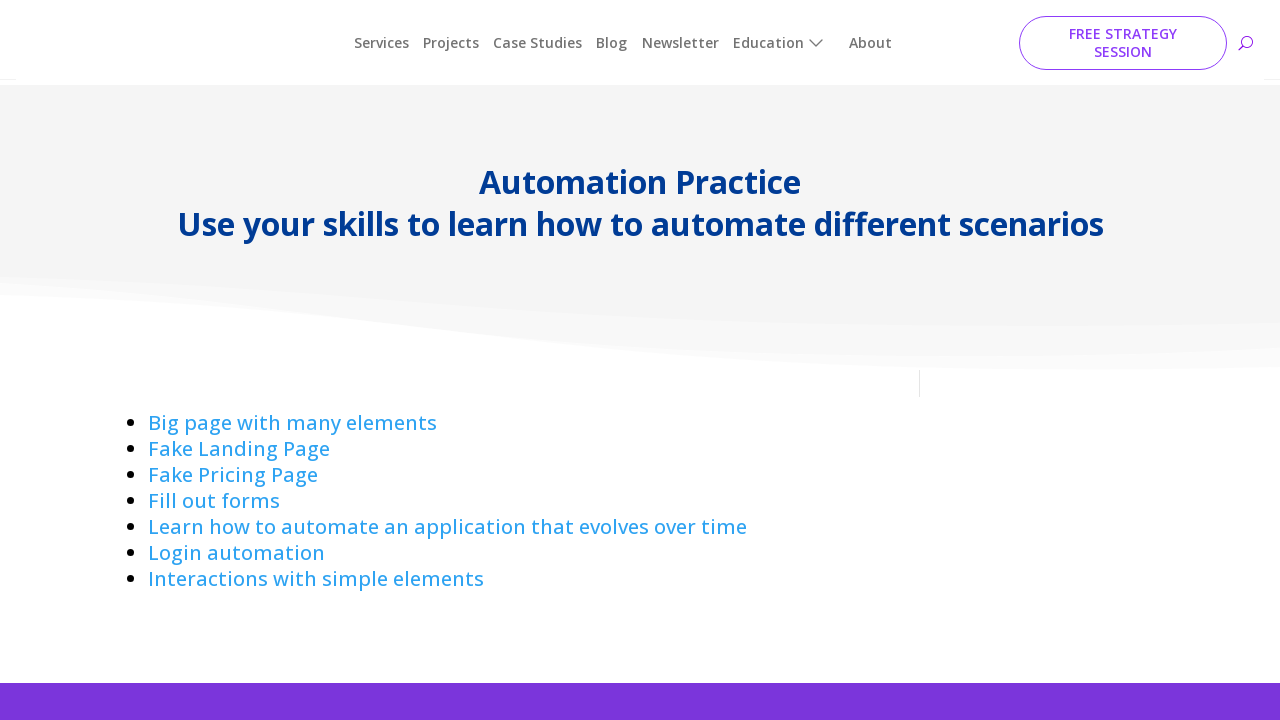

Clicked on the 'Fake Landing Page' hyperlink at (239, 444) on a:has-text('Fake Landing ')
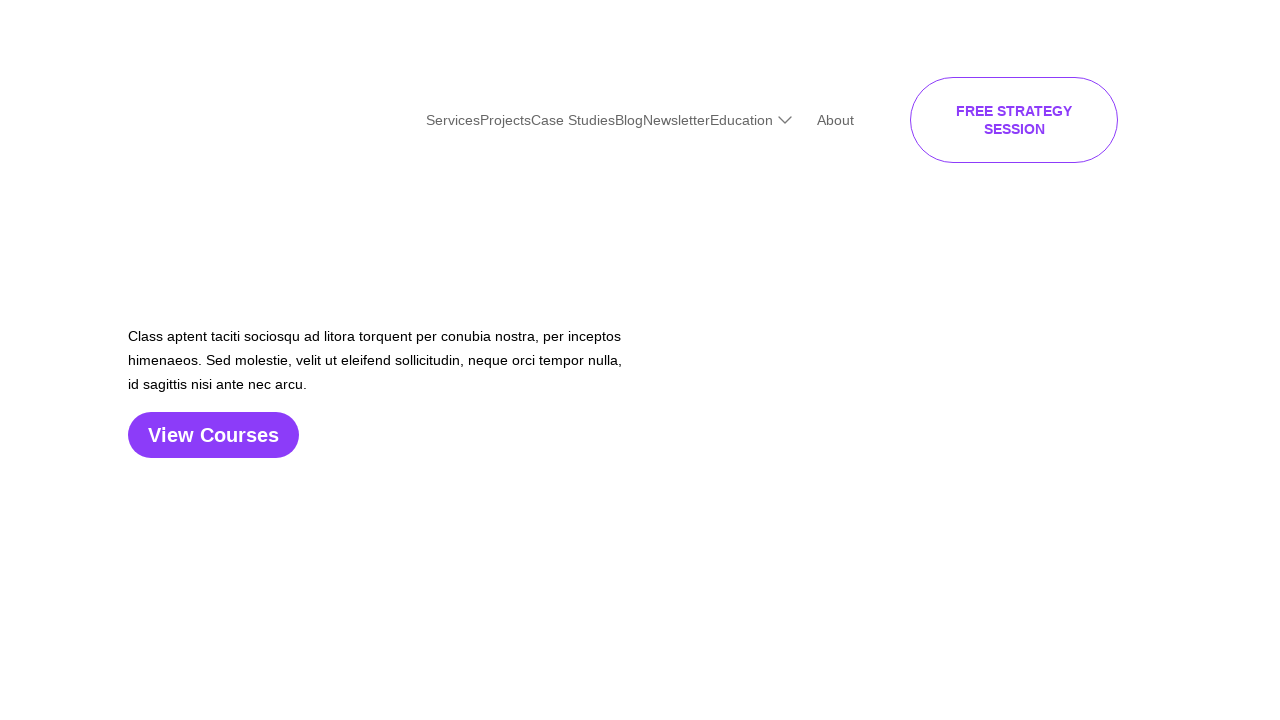

Successfully navigated to Fake Landing Page at https://ultimateqa.com/fake-landing-page
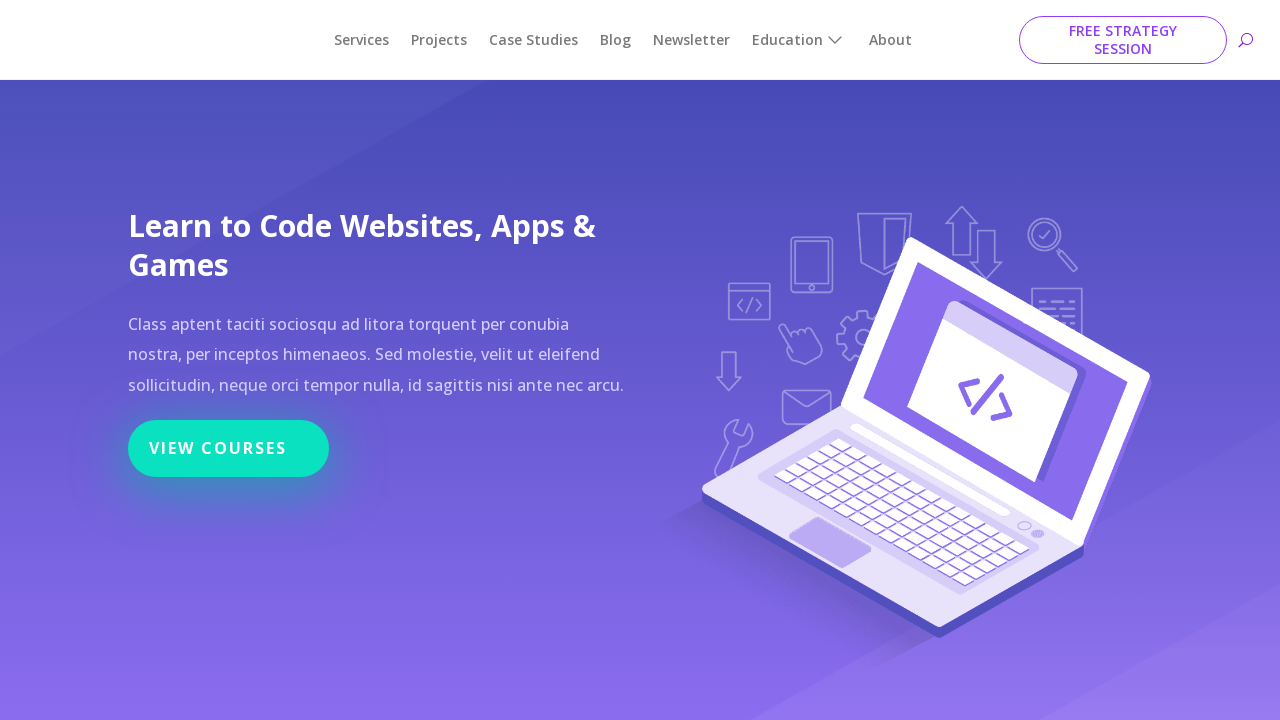

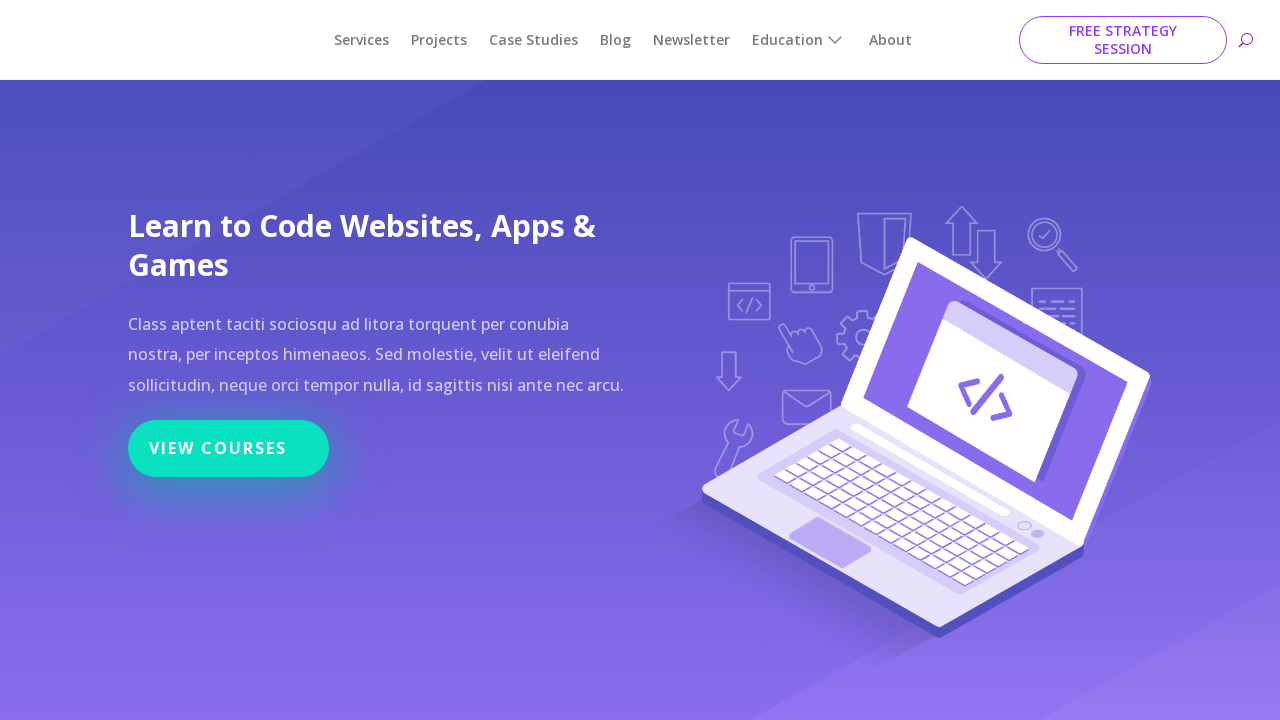